Tests multi-select dropdown functionality by checking if a dropdown supports multiple selections, selecting all options one by one, and then deselecting all options.

Starting URL: https://syntaxprojects.com/basic-select-dropdown-demo.php

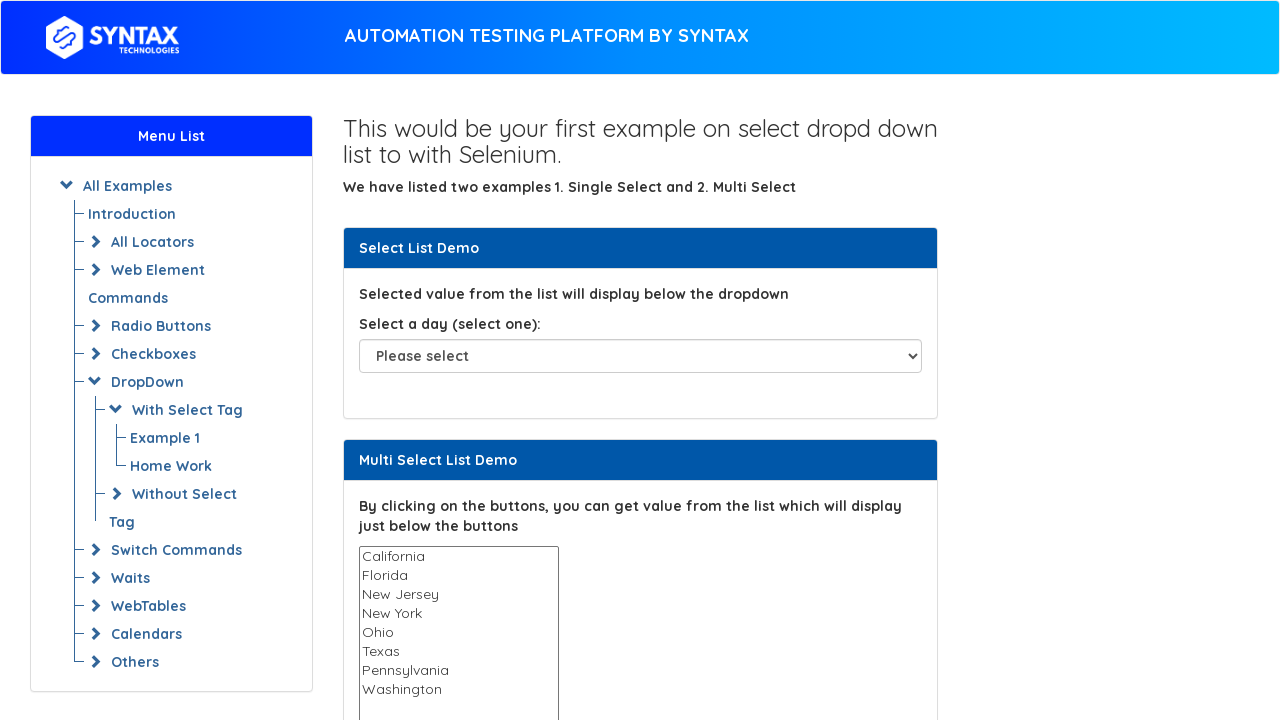

Located multi-select dropdown element
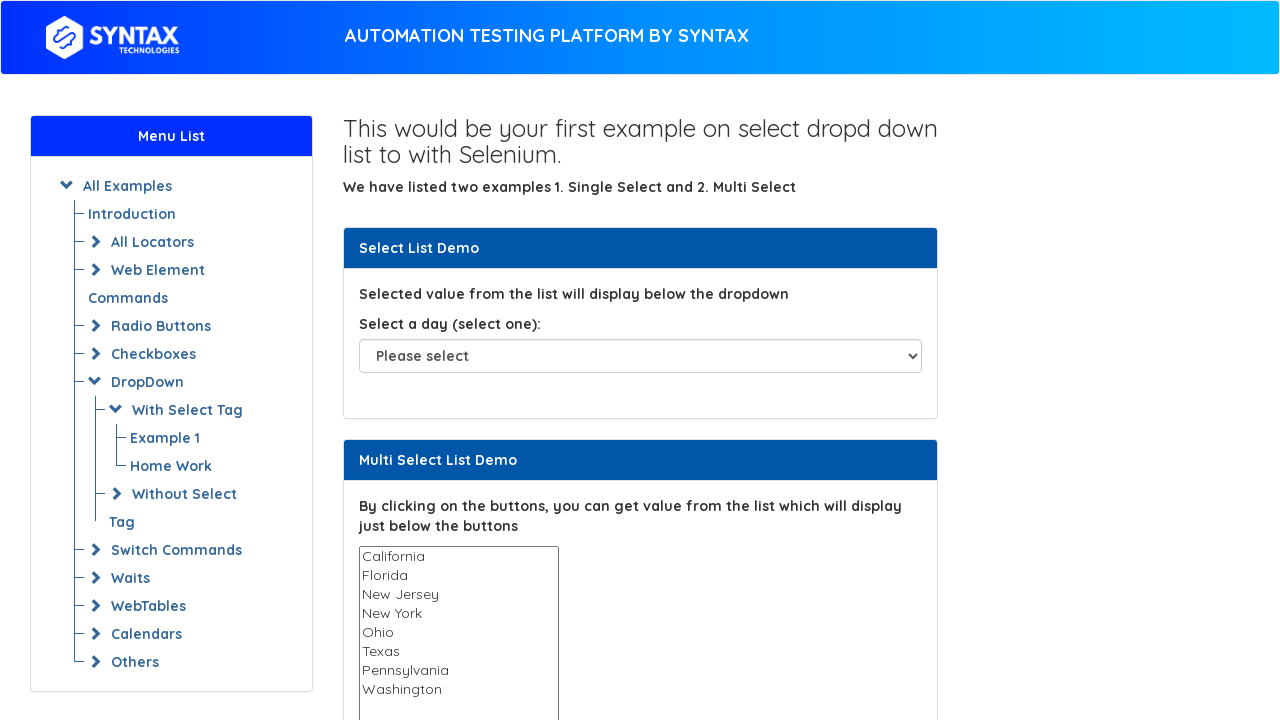

Waited for dropdown to become visible
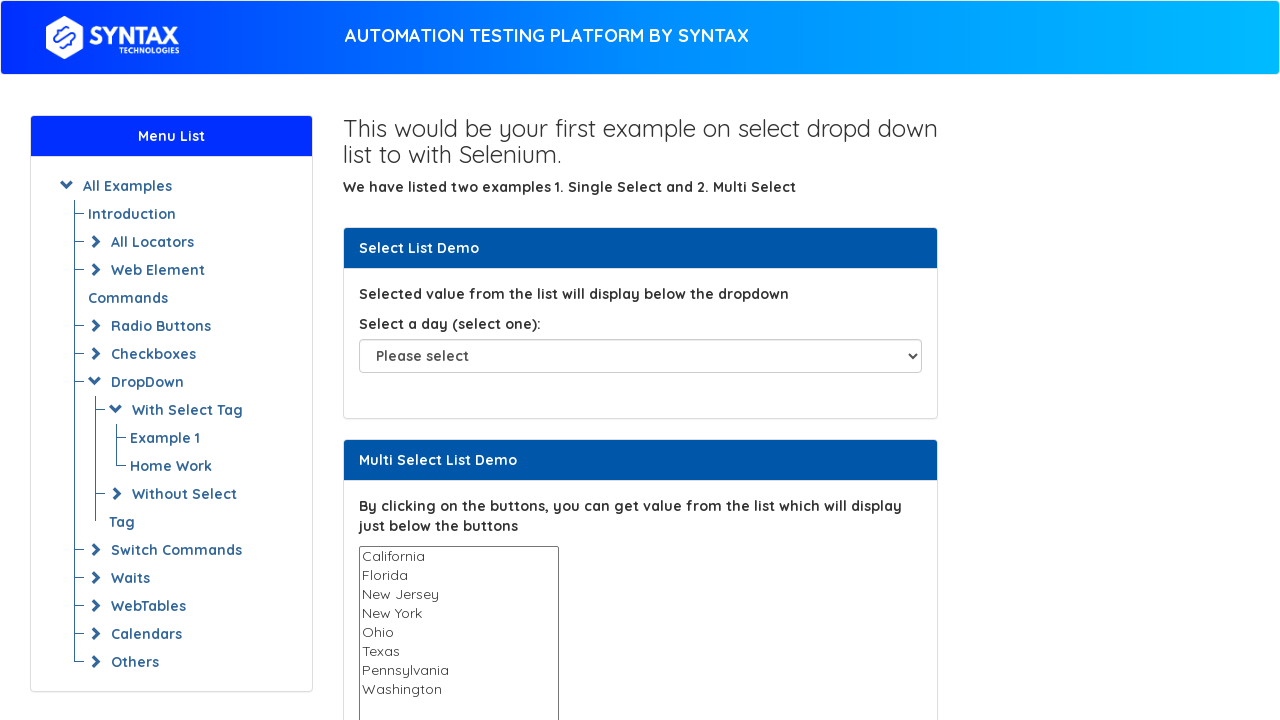

Retrieved all 8 options from dropdown
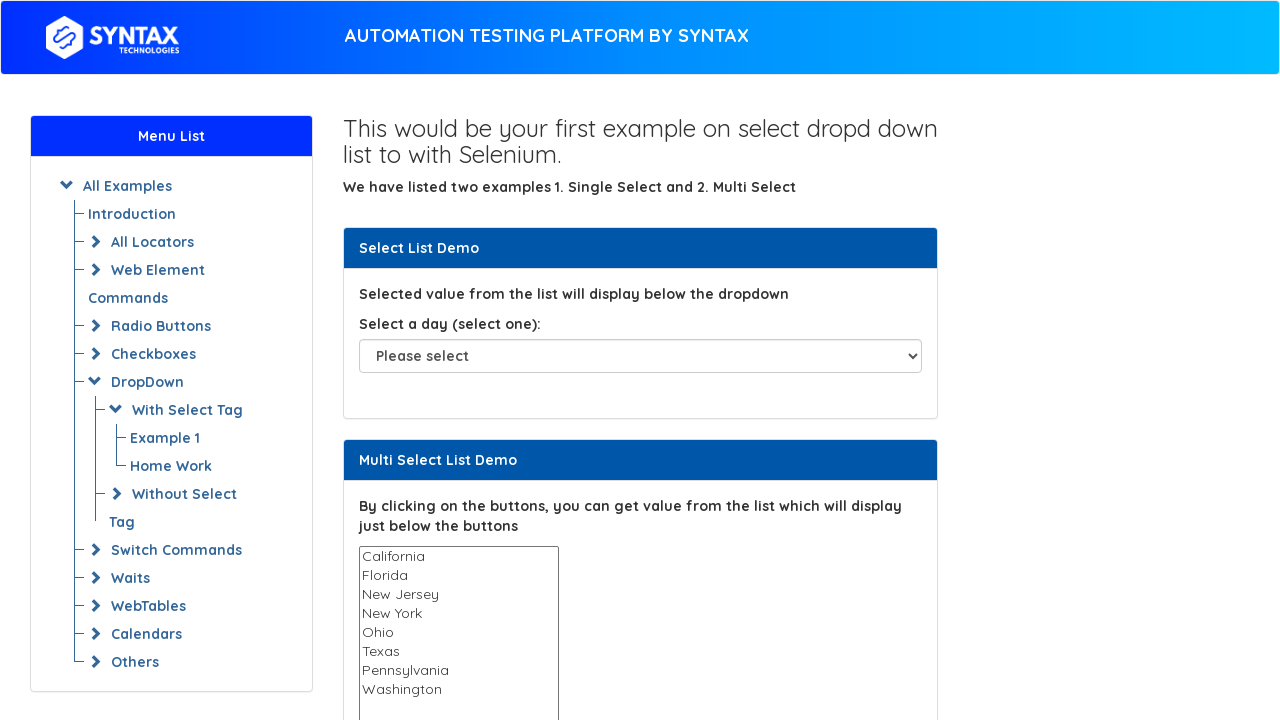

Selected option: California on select[name='States']
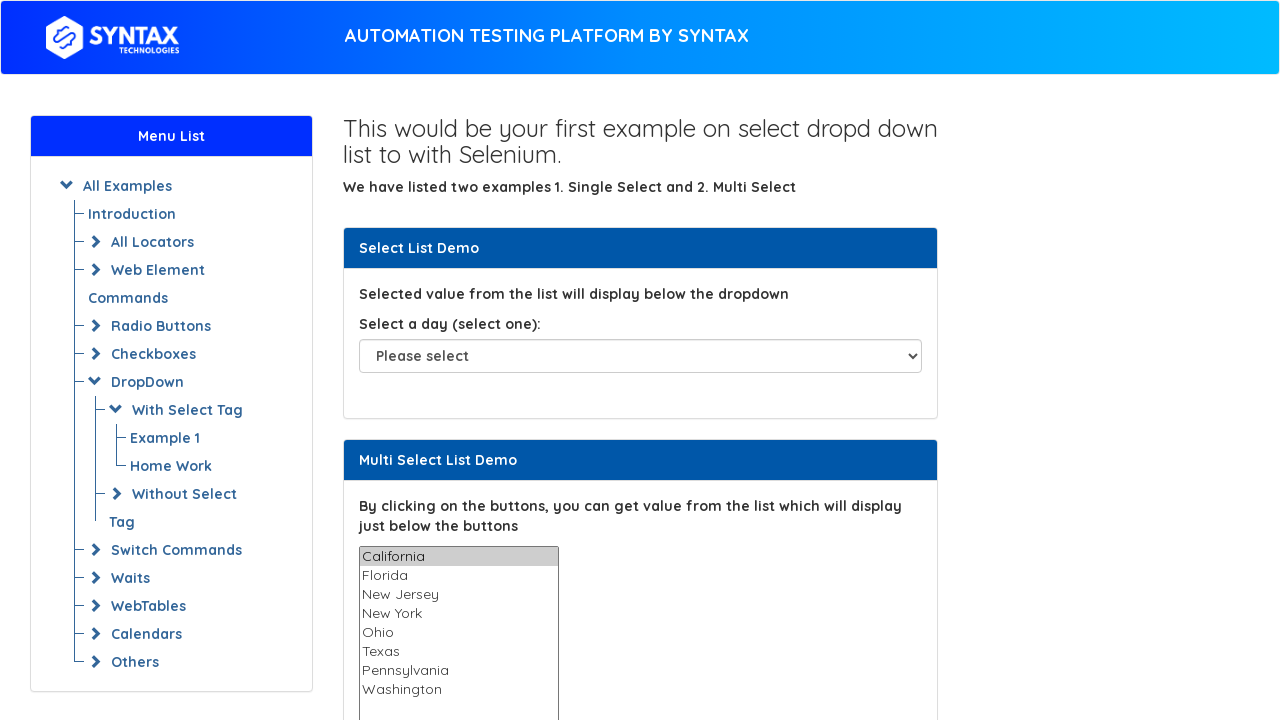

Waited 1 second before next selection
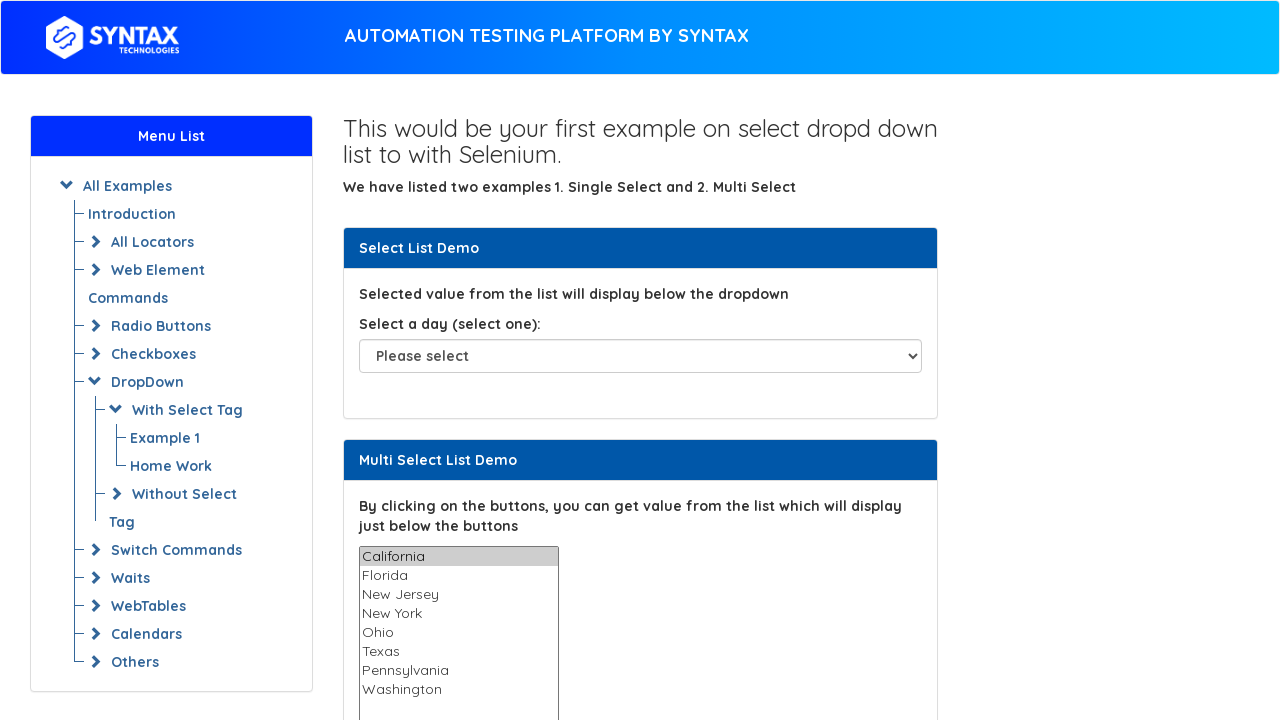

Selected option: Florida on select[name='States']
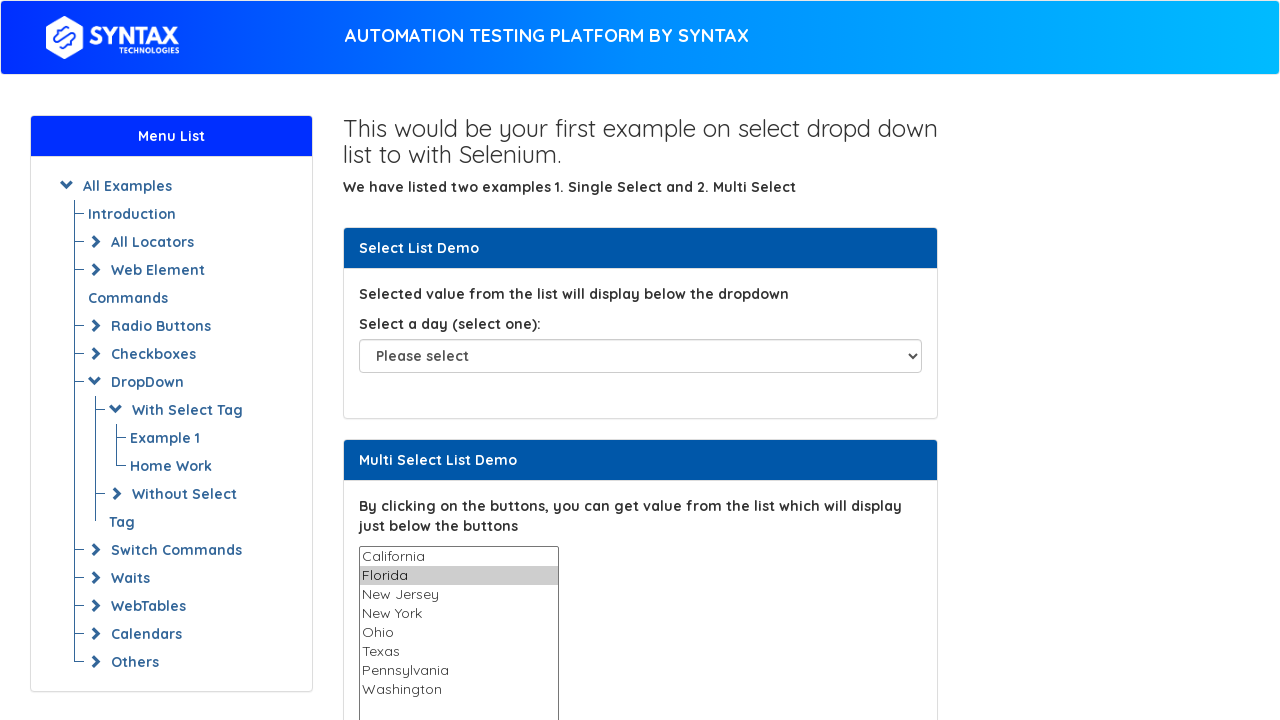

Waited 1 second before next selection
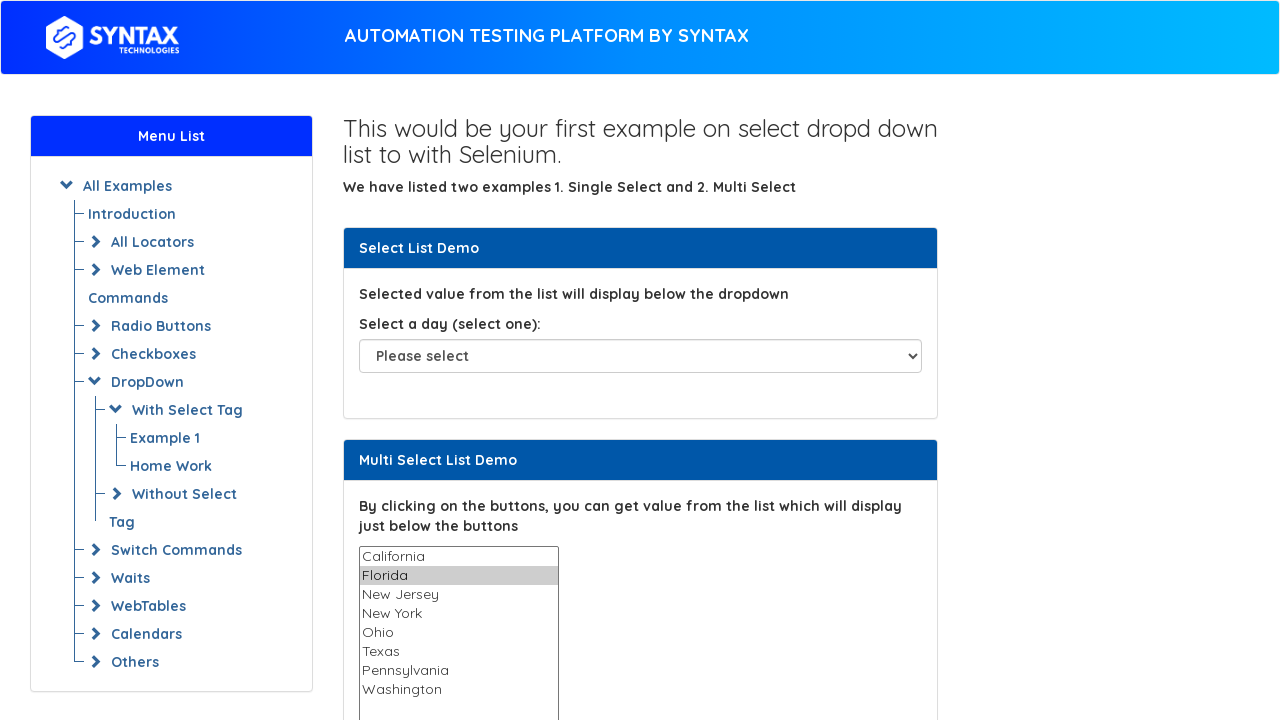

Selected option: New Jersey on select[name='States']
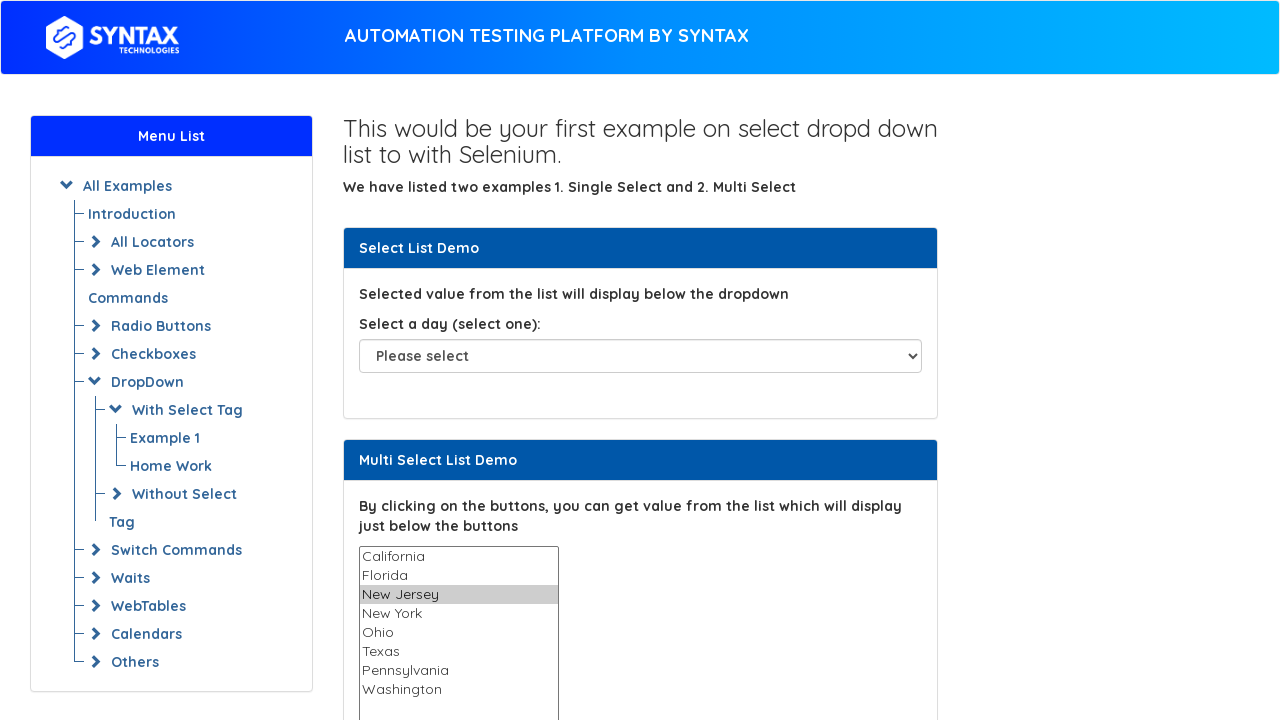

Waited 1 second before next selection
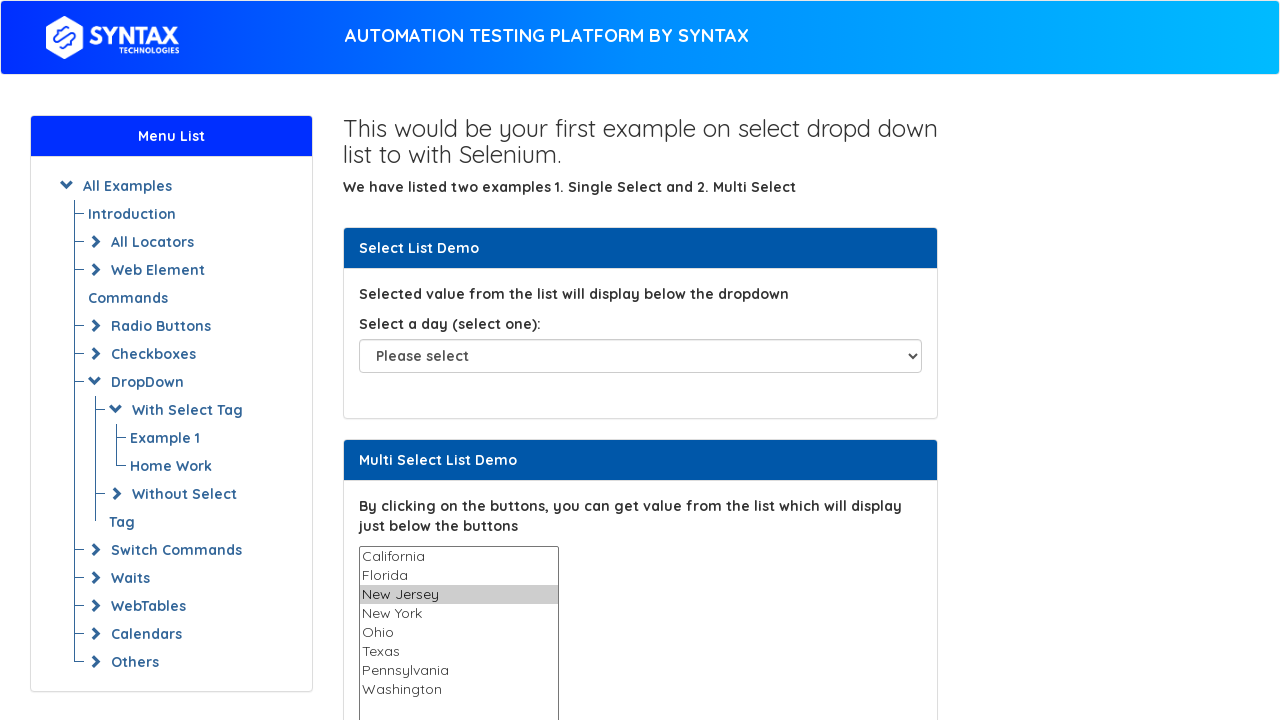

Selected option: New York on select[name='States']
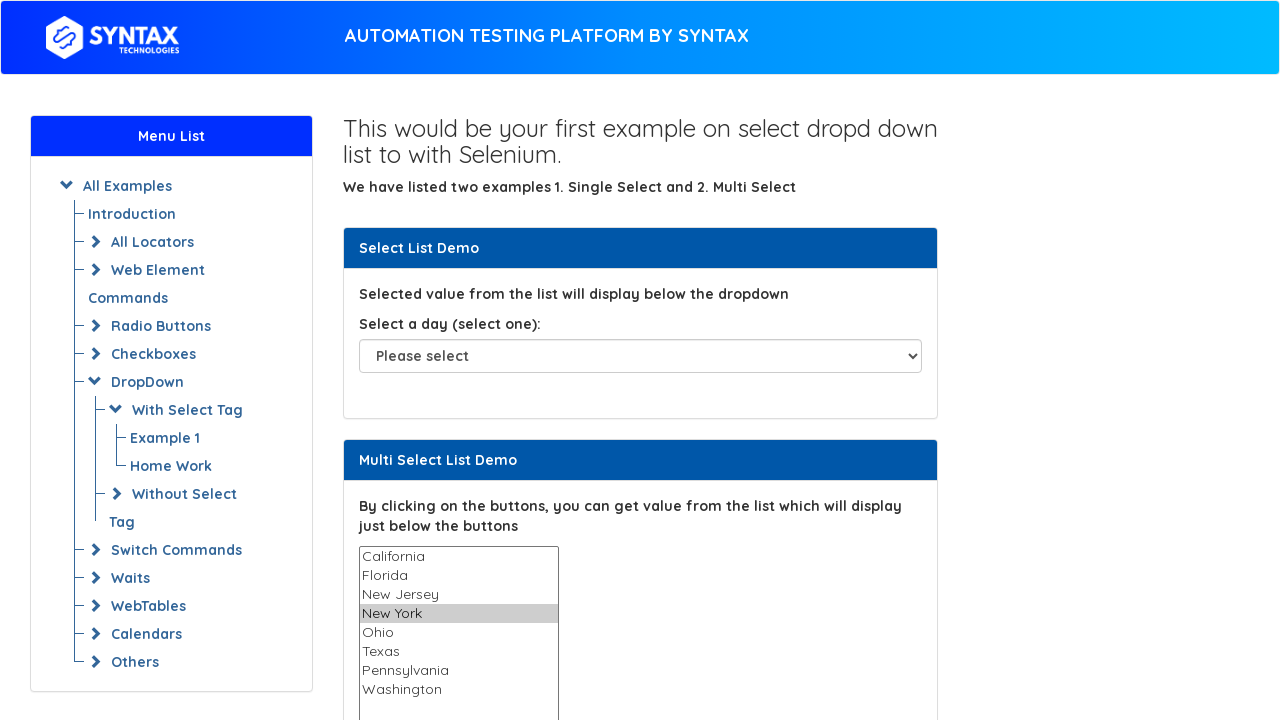

Waited 1 second before next selection
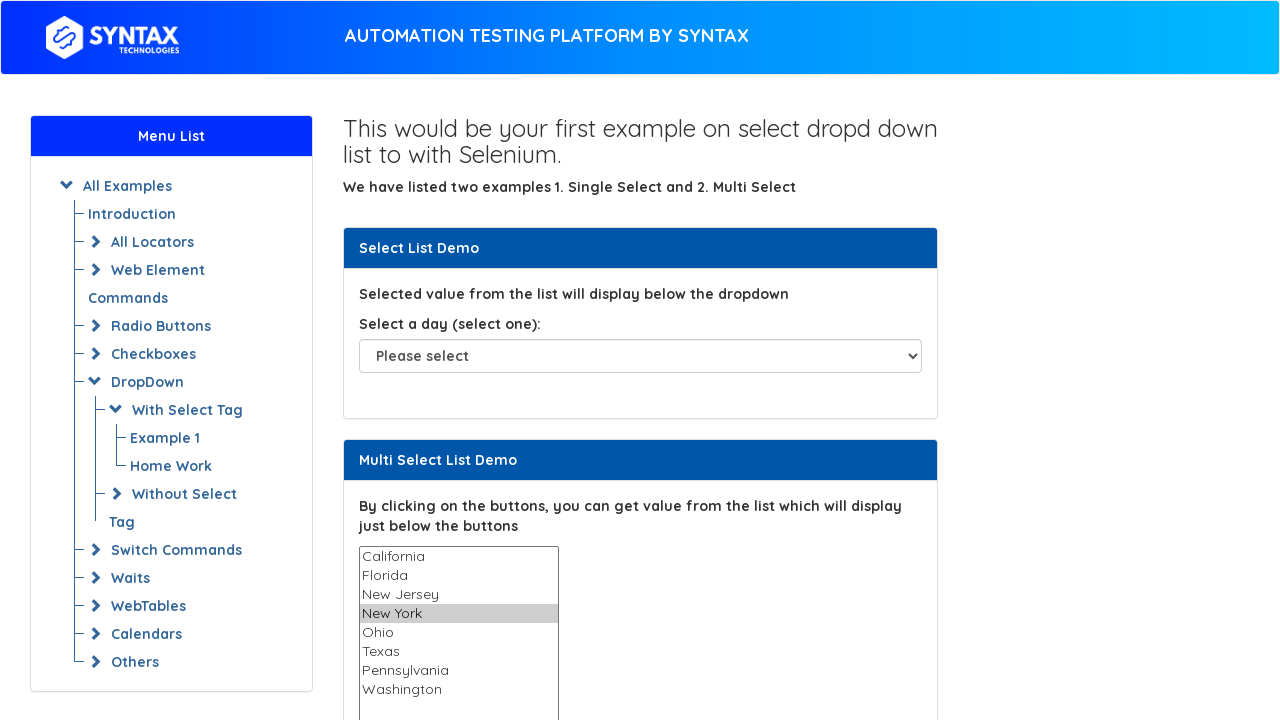

Selected option: Ohio on select[name='States']
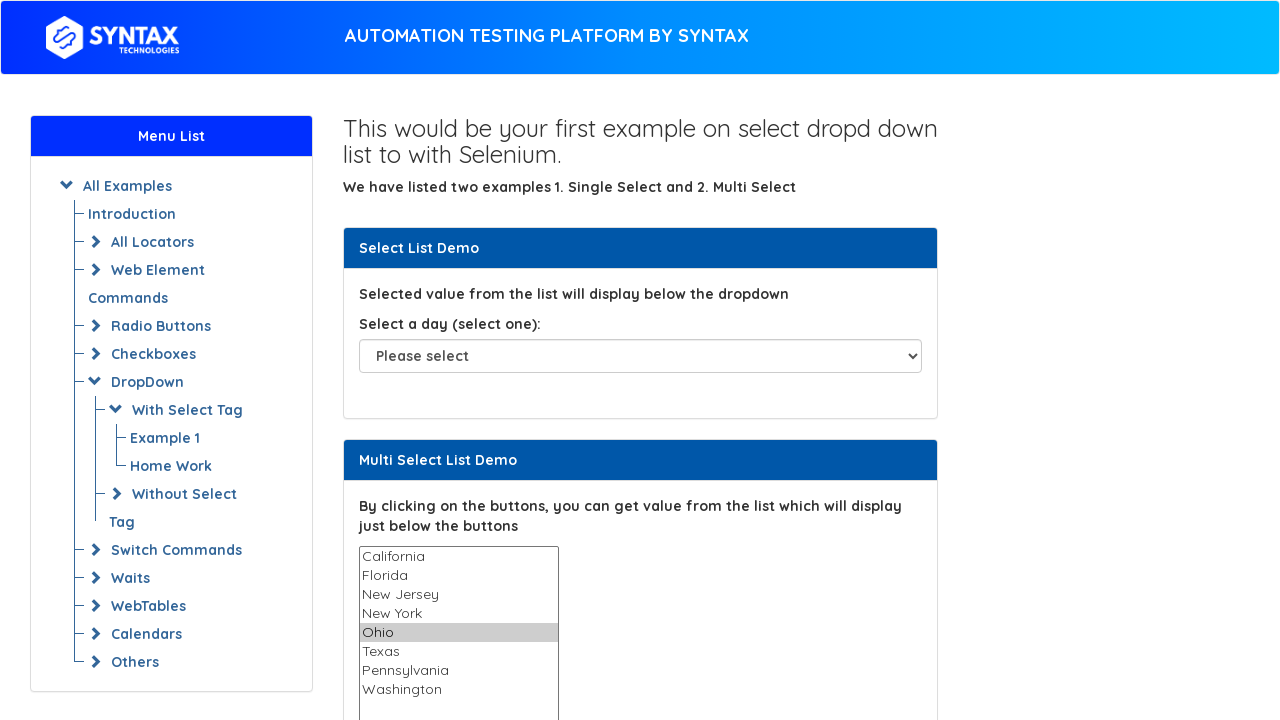

Waited 1 second before next selection
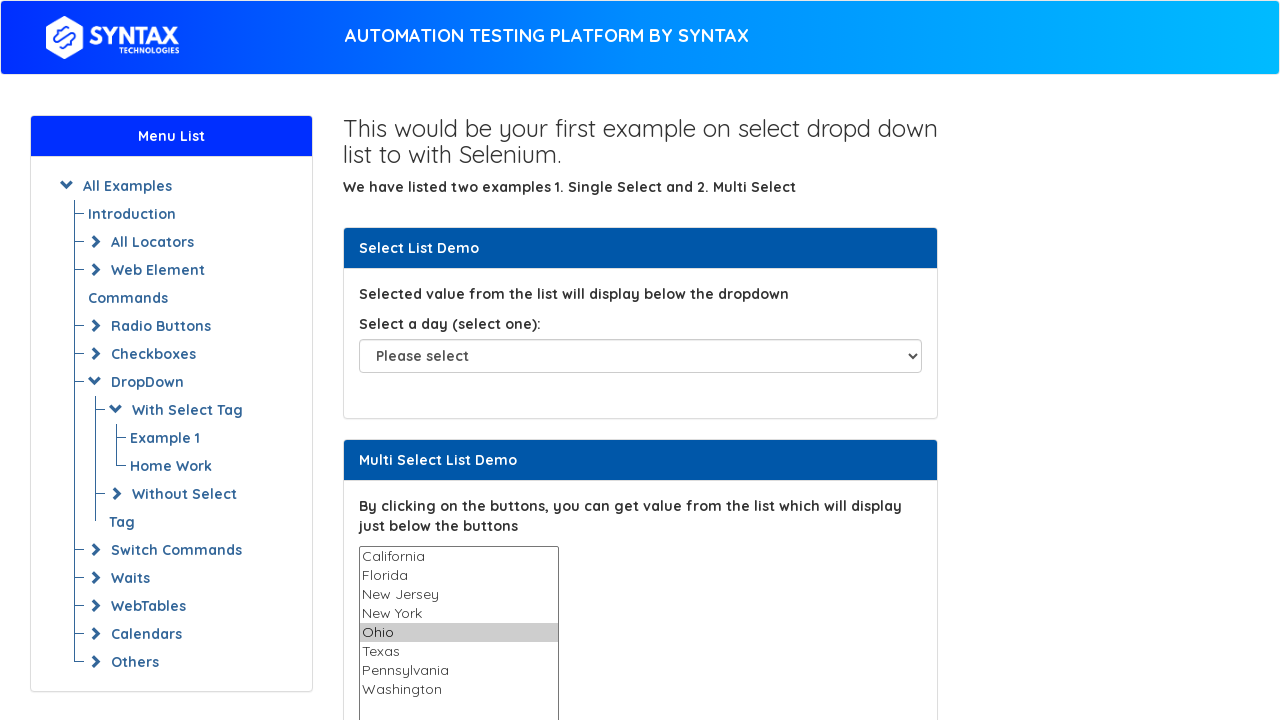

Selected option: Texas on select[name='States']
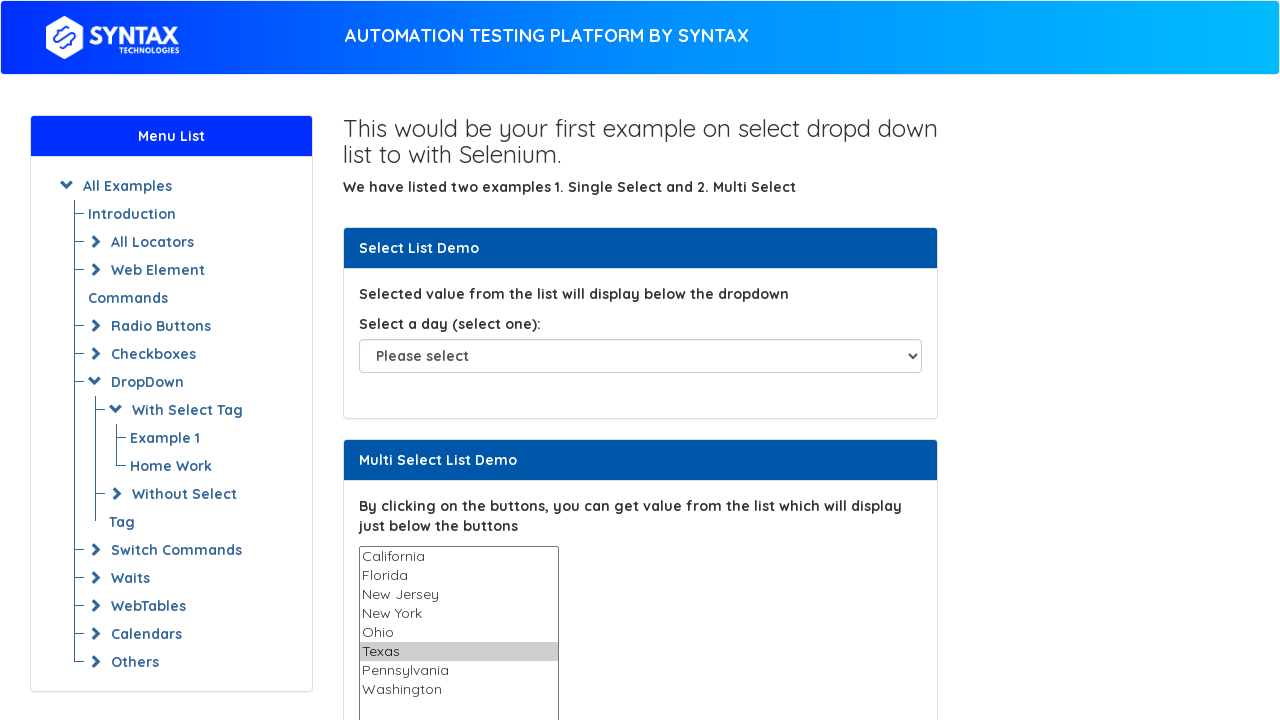

Waited 1 second before next selection
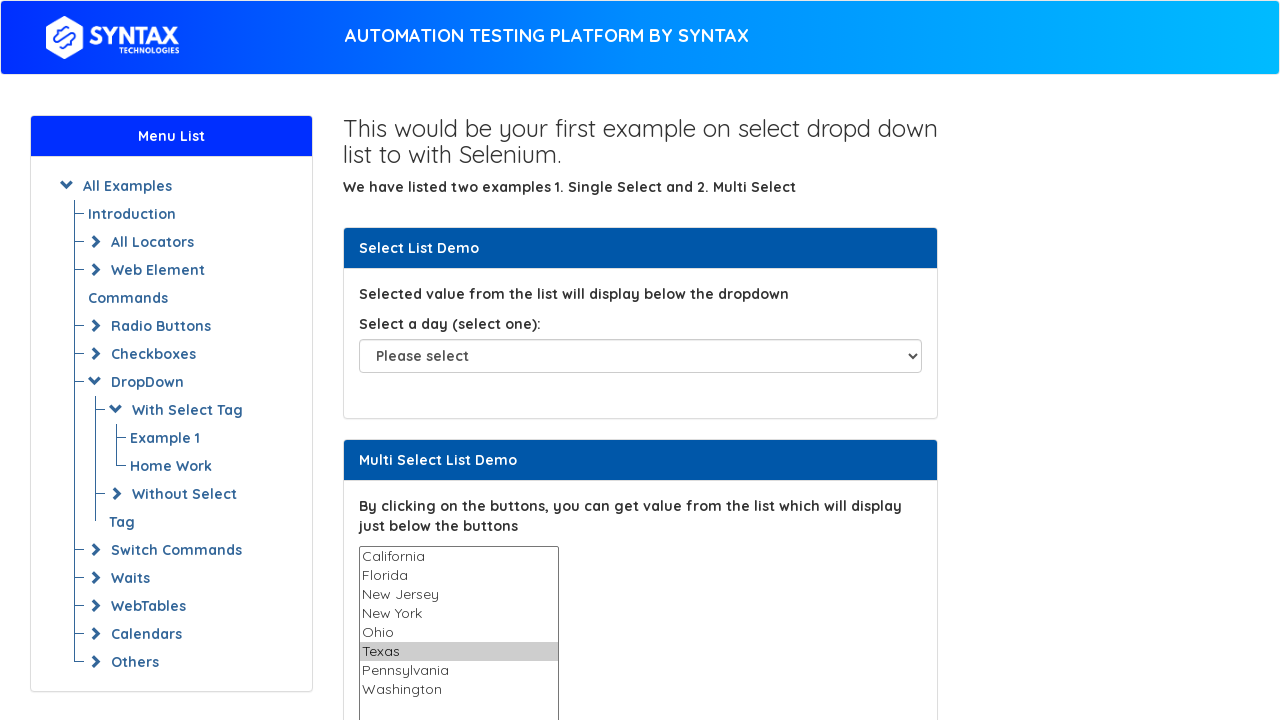

Selected option: Pennsylvania on select[name='States']
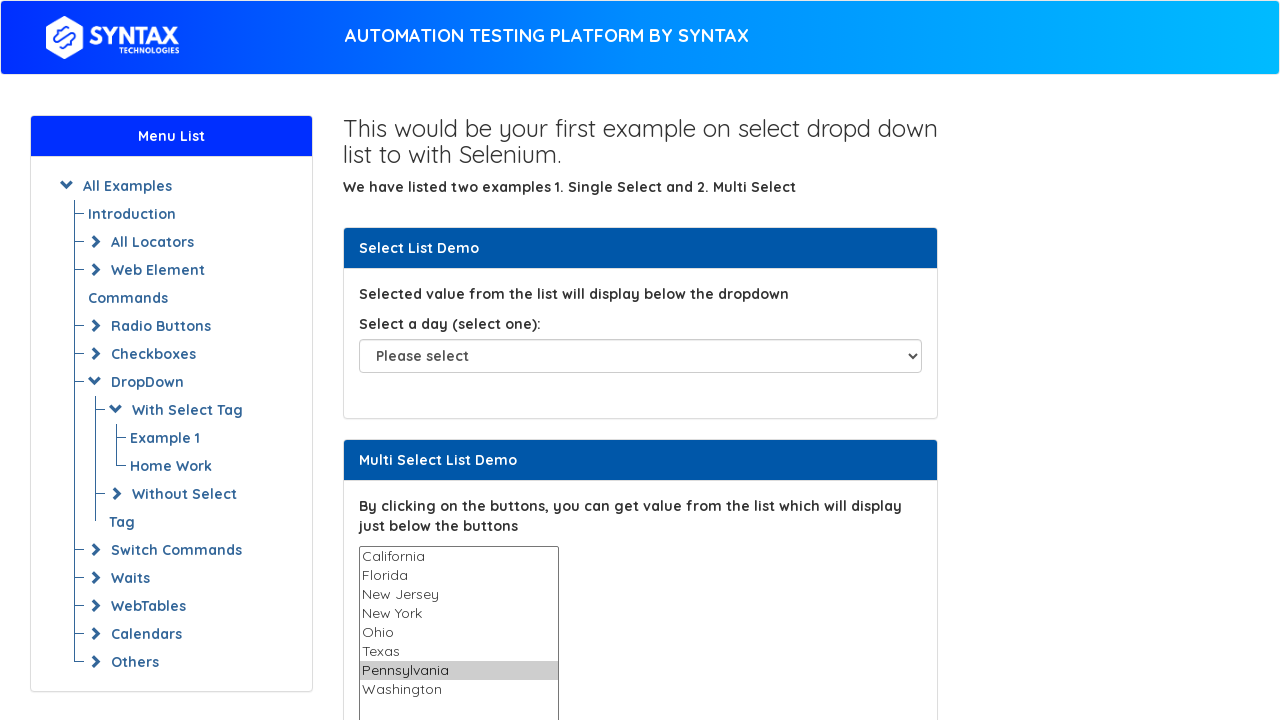

Waited 1 second before next selection
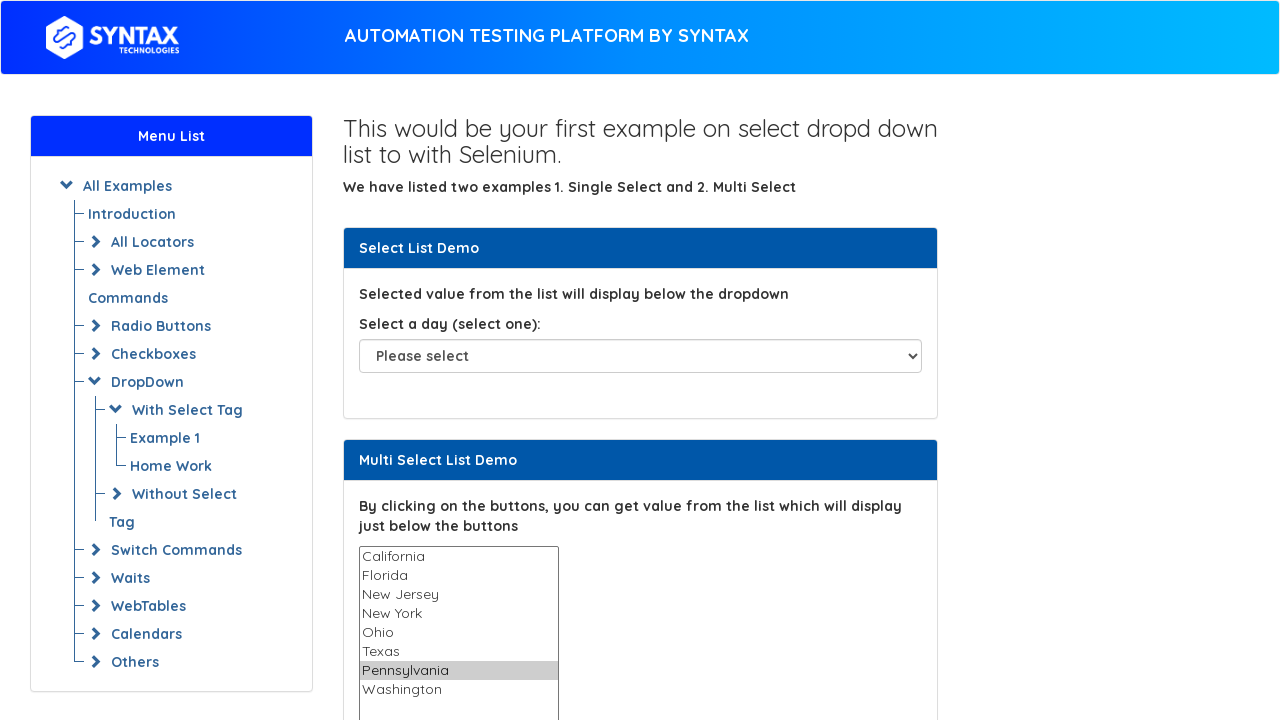

Selected option: Washington on select[name='States']
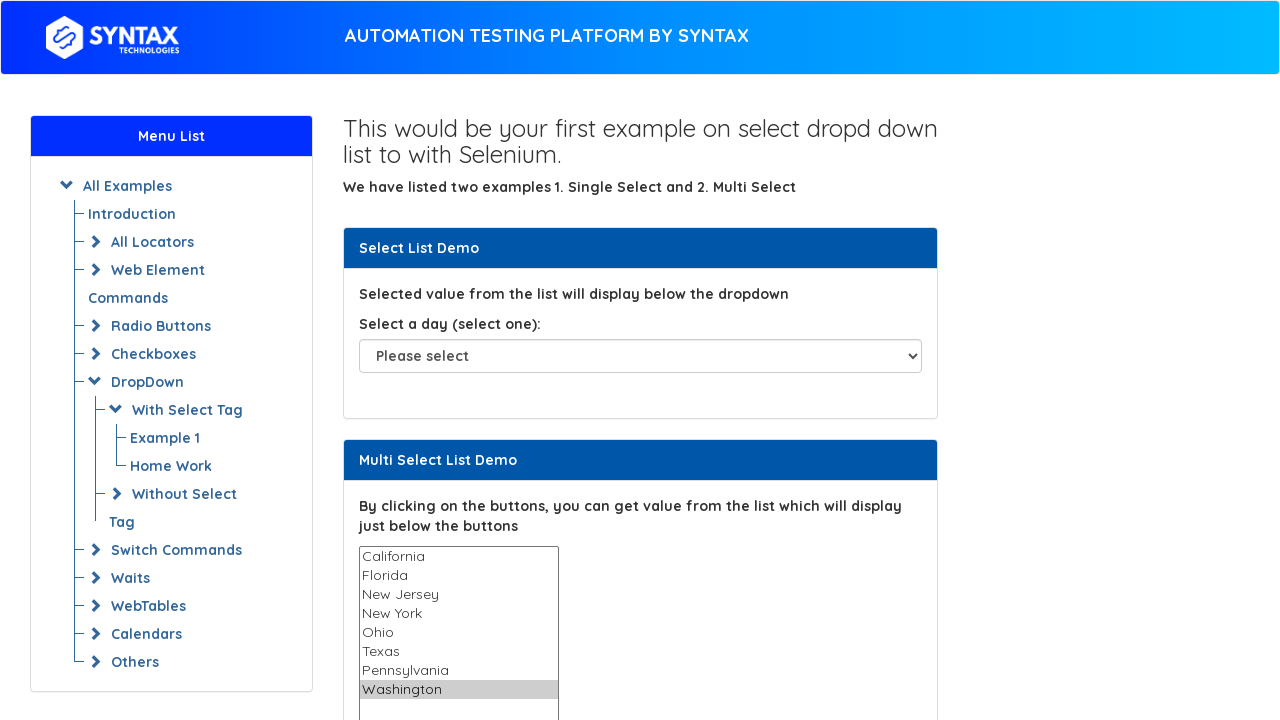

Waited 1 second before next selection
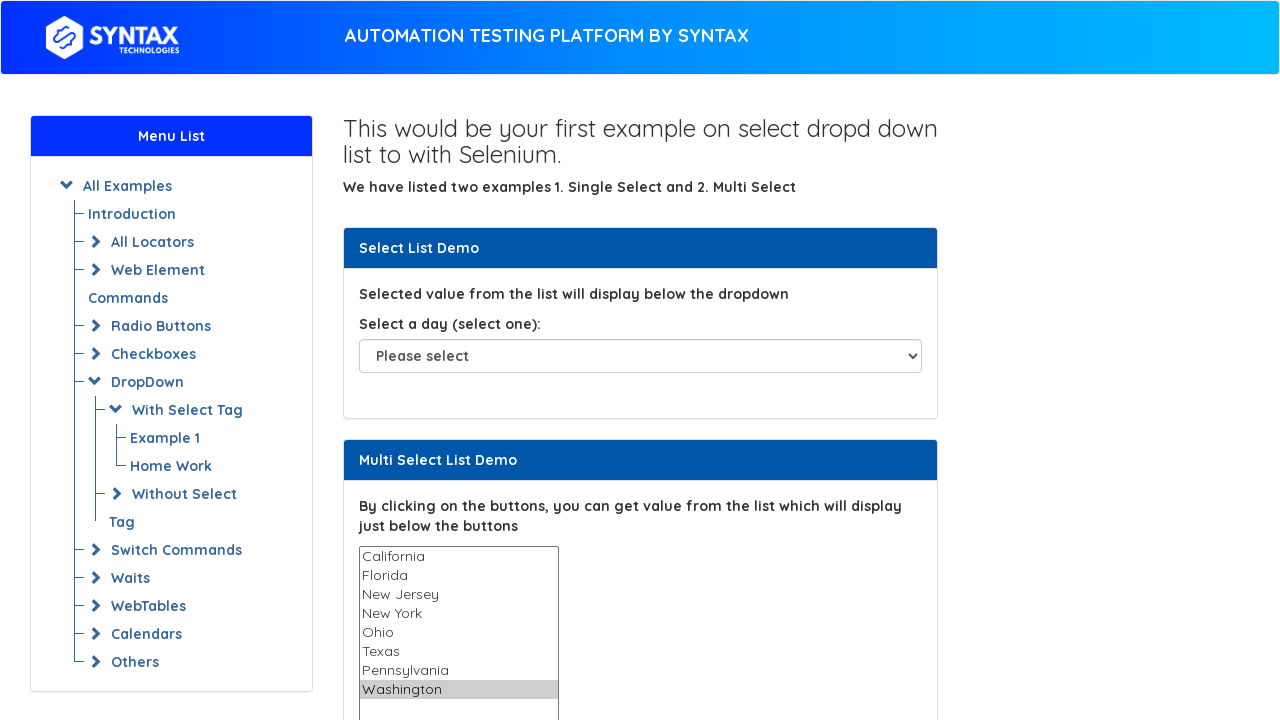

Deselected all options in the dropdown using JavaScript
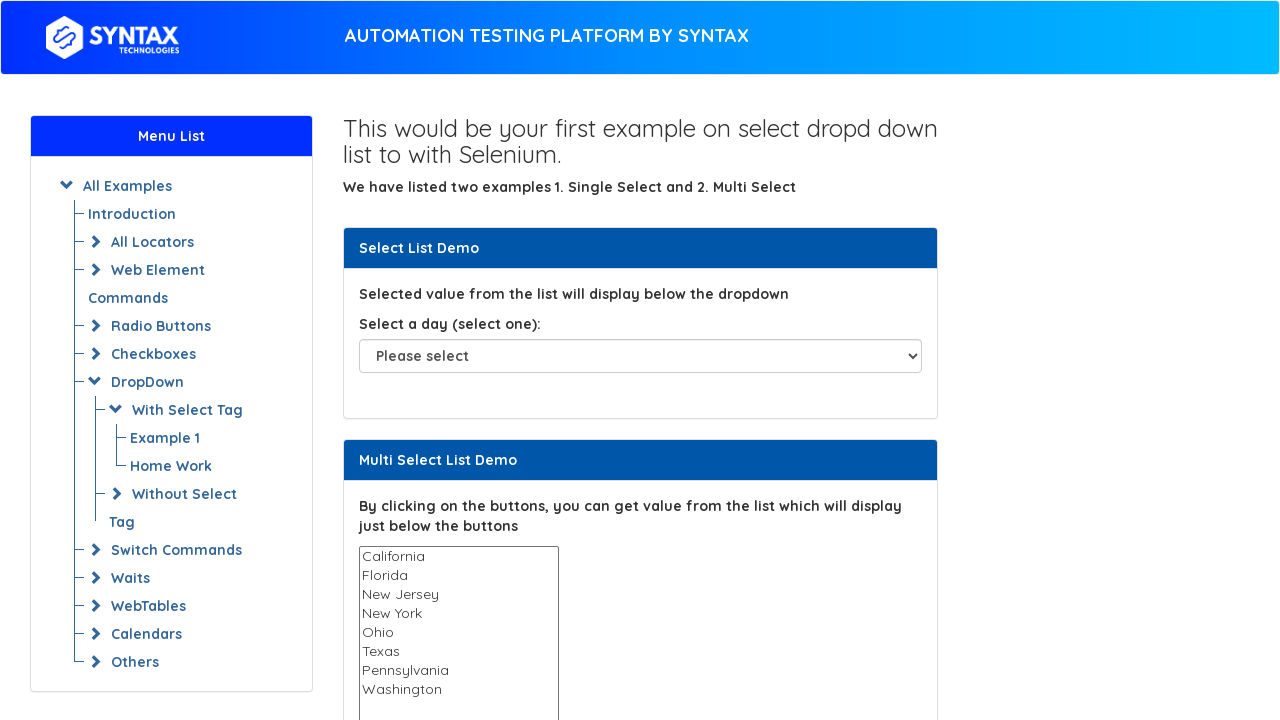

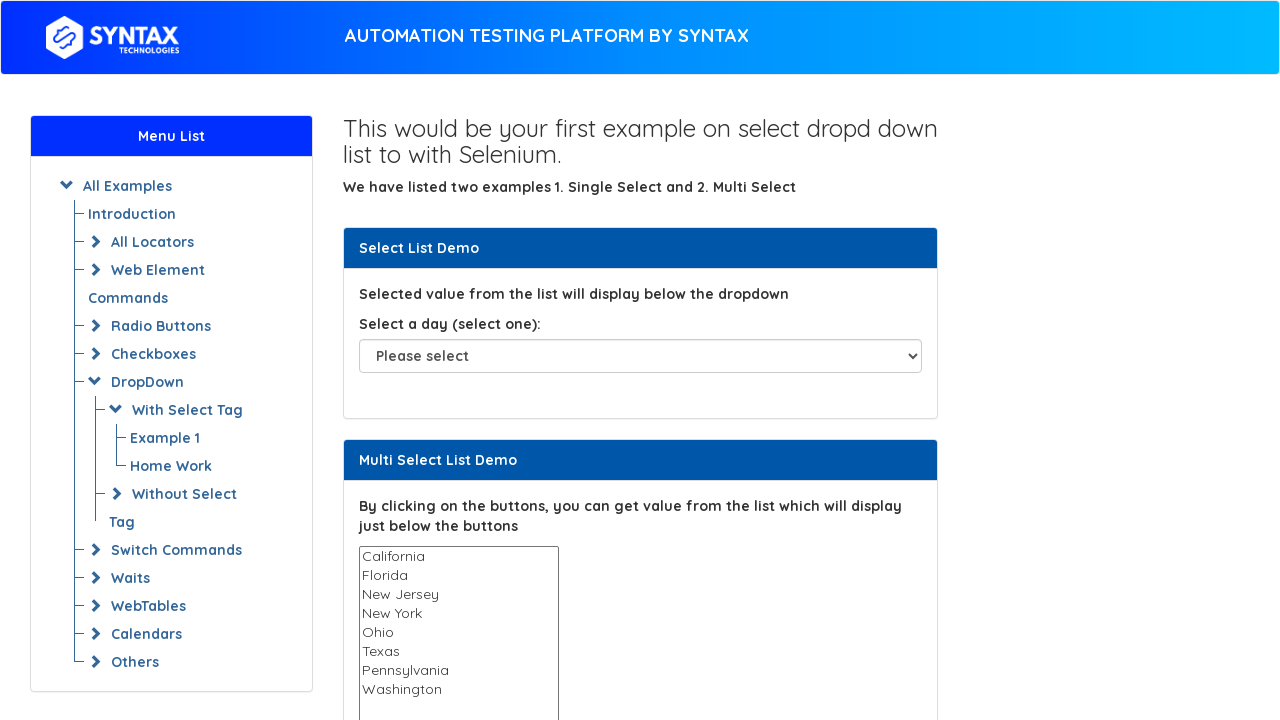